Tests clicking a button that triggers an alert, accepts the alert, and verifies the result text is empty

Starting URL: https://kristinek.github.io/site/examples/alerts_popups

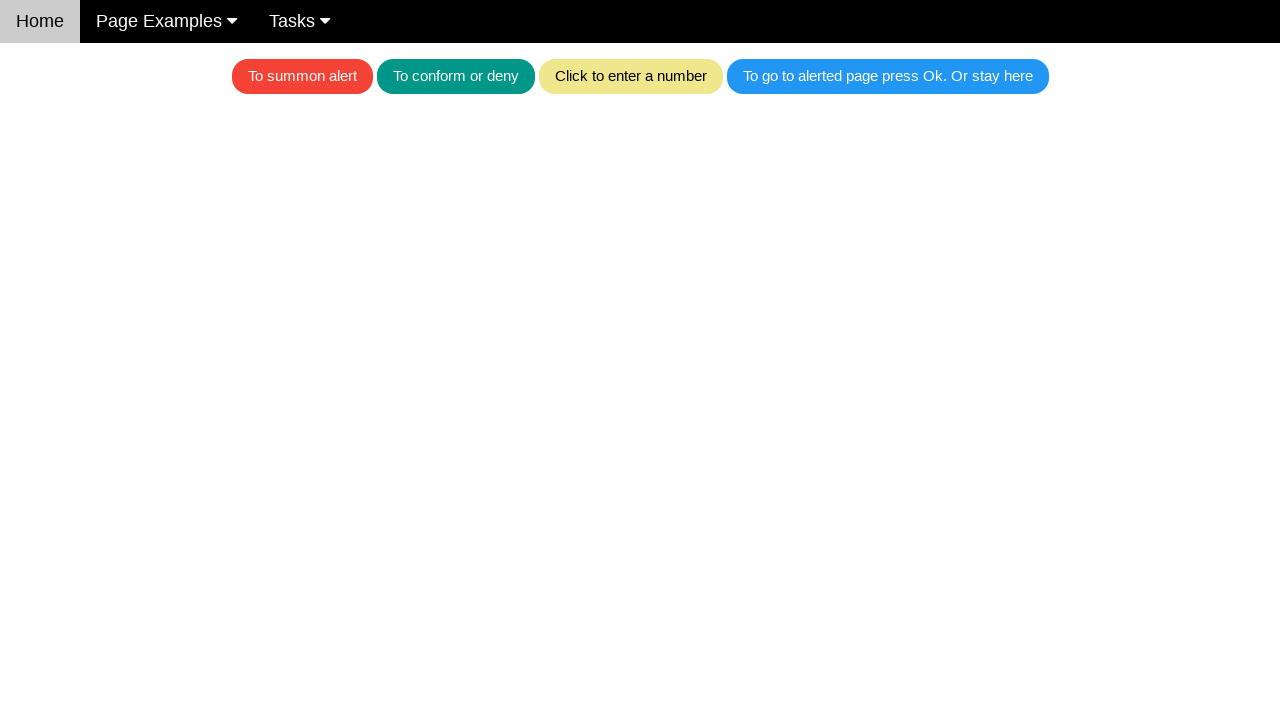

Set up dialog handler to accept alerts
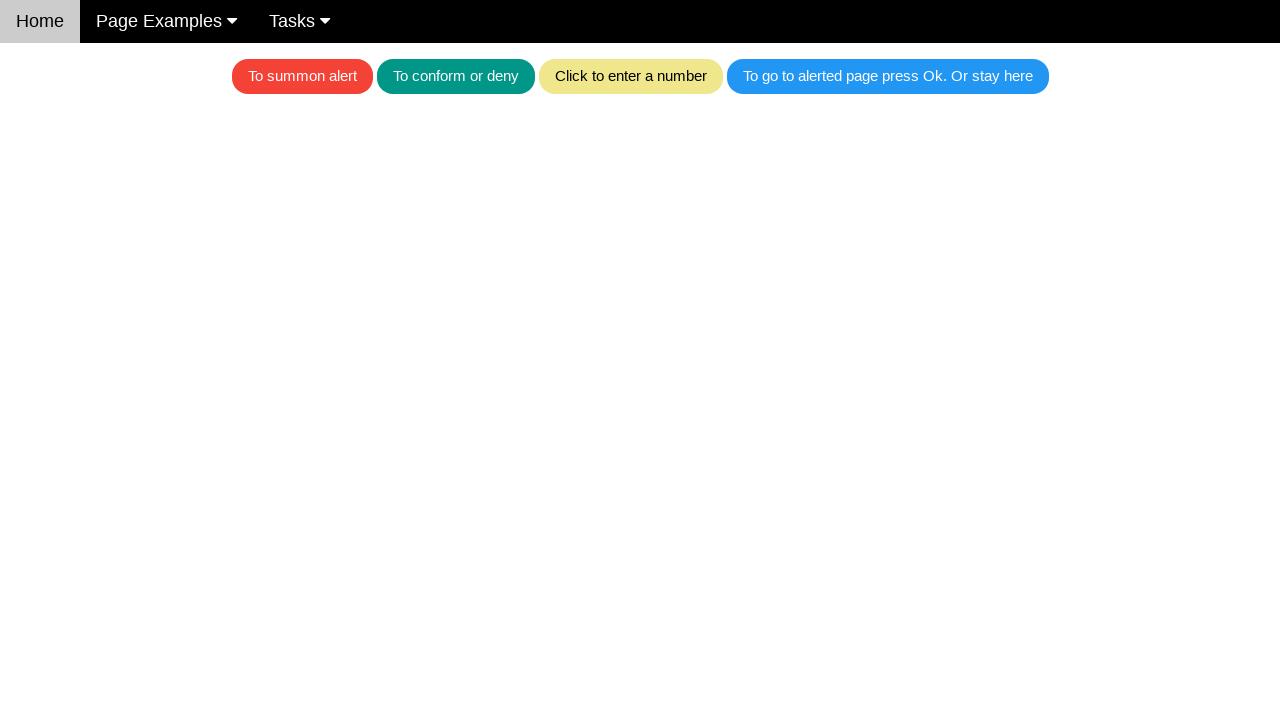

Clicked the red button to trigger alert at (302, 76) on .w3-red
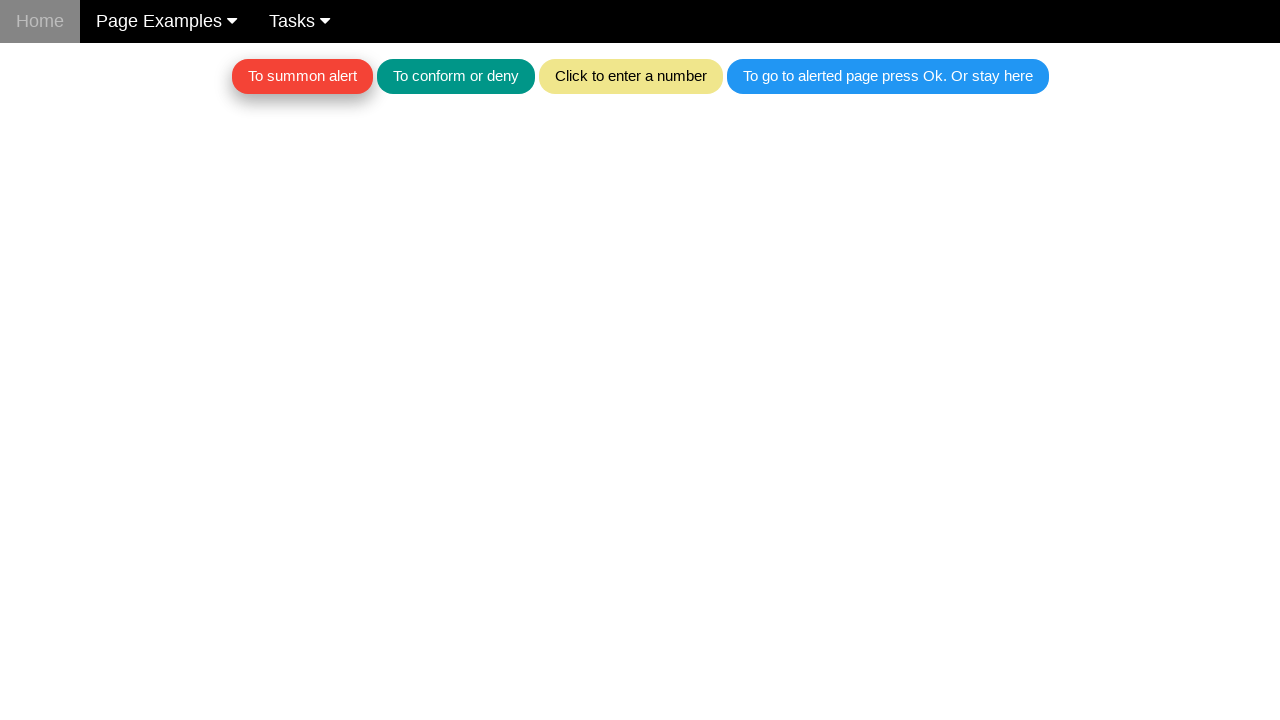

Waited for alert handling to complete
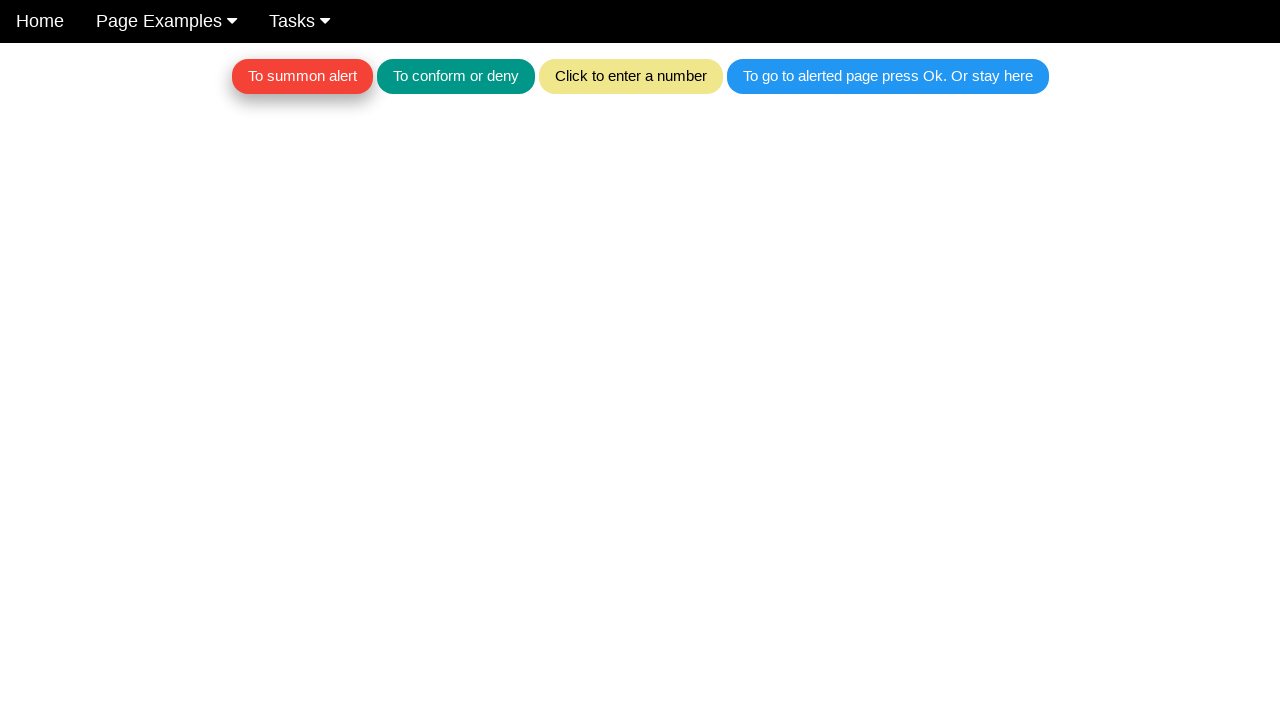

Verified text area is empty after alert acceptance
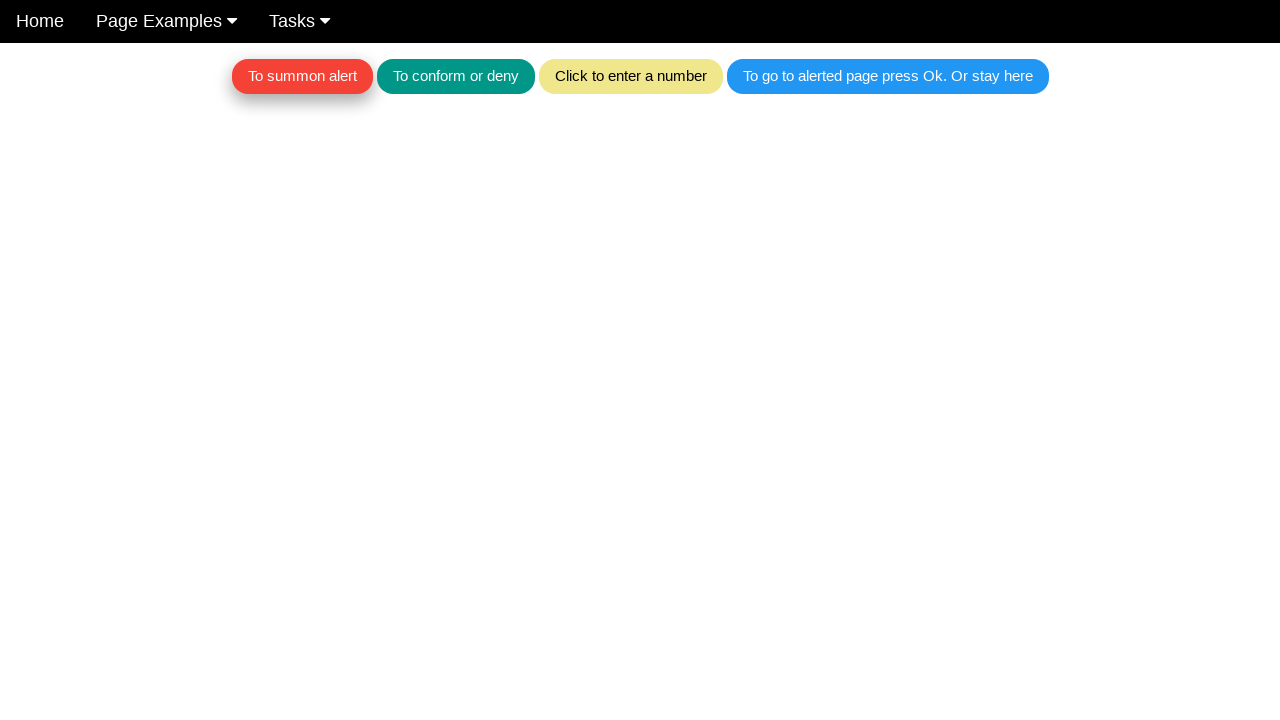

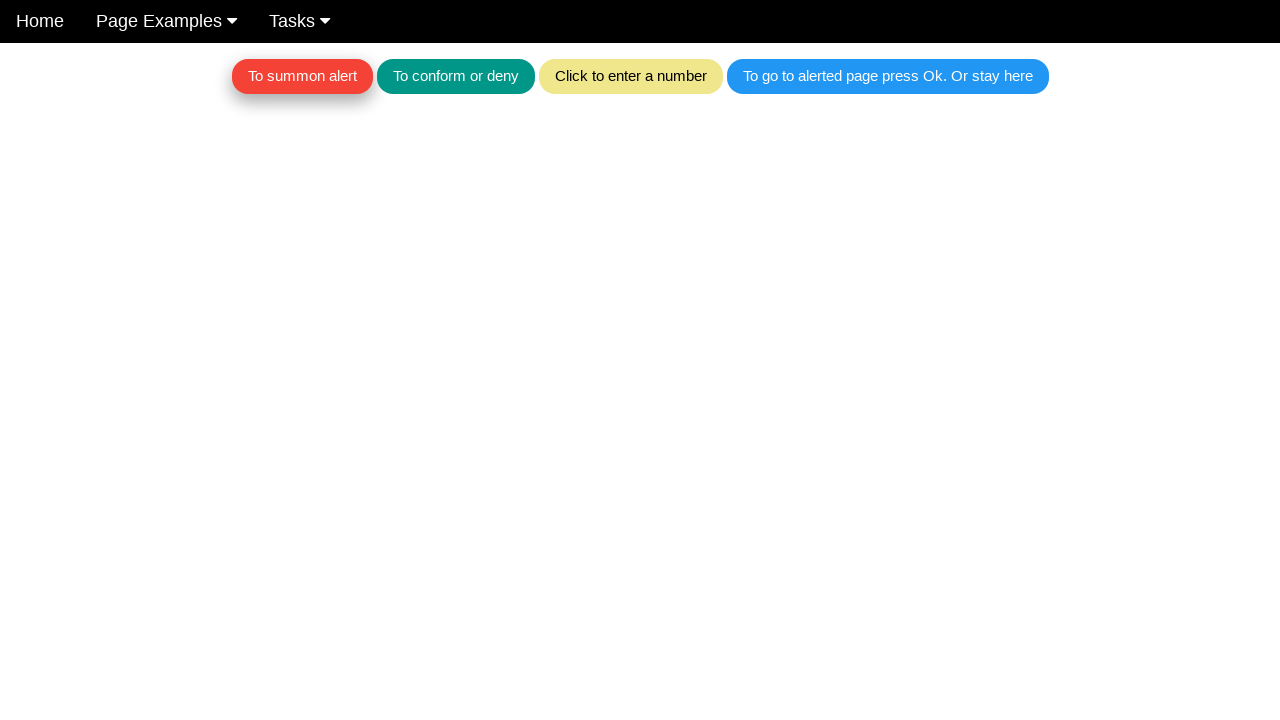